Tests the search functionality by clicking the search button, filling in a branch office name, and selecting a result from the table

Starting URL: https://elzarape.github.io/admin/modules/branch-offices/view/branch-office.html

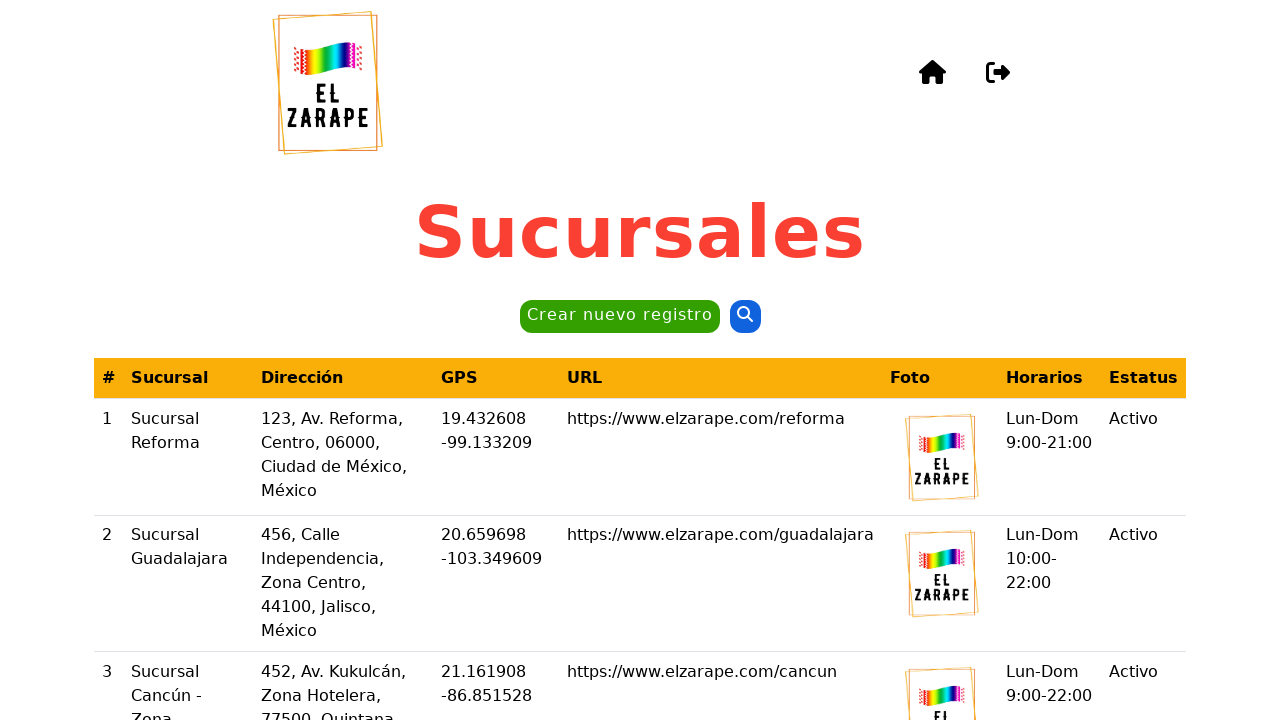

Clicked the search button (second button on page) at (745, 317) on button >> nth=1
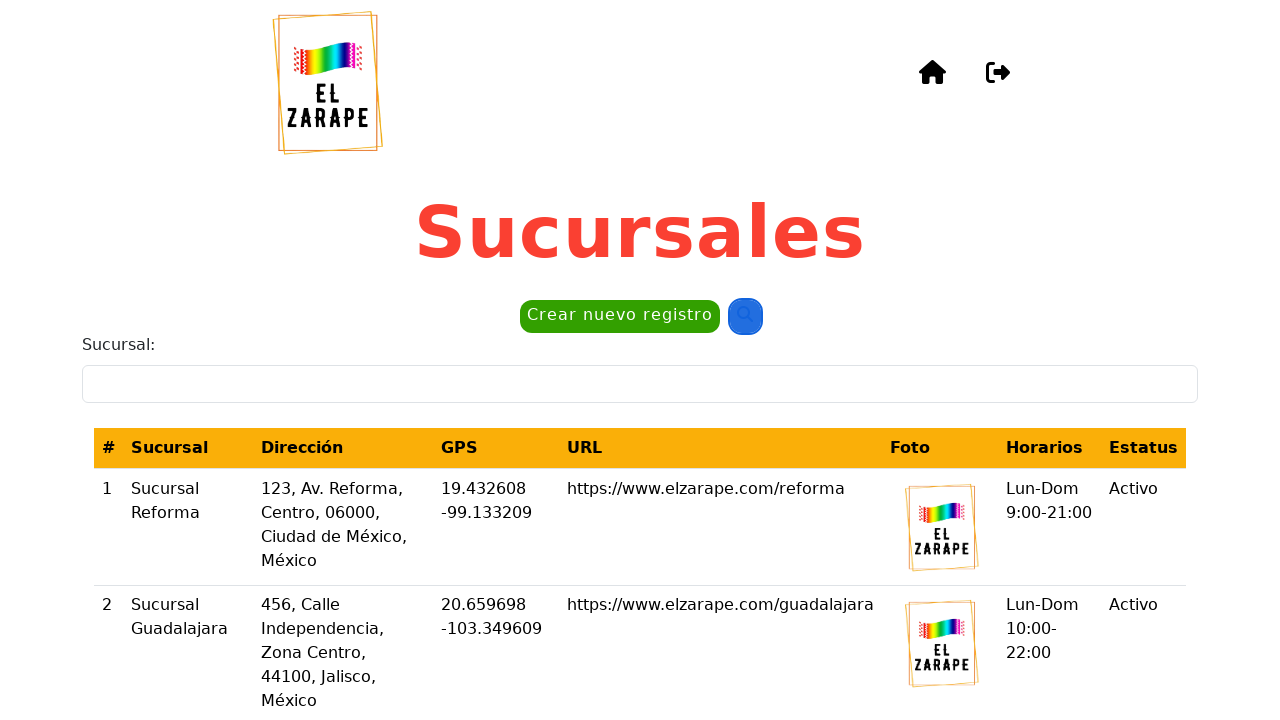

Clicked the branch office search field at (640, 384) on internal:label="Sucursal:"i
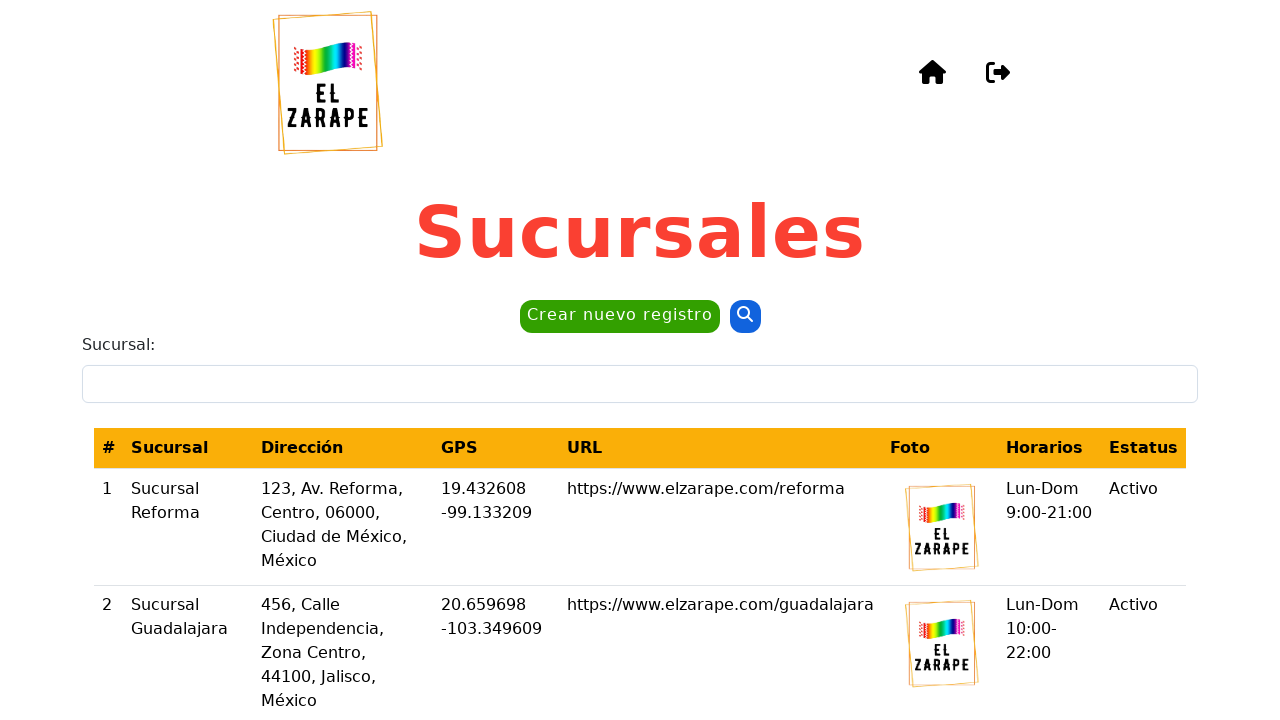

Filled branch office search field with 'Reforma' on internal:label="Sucursal:"i
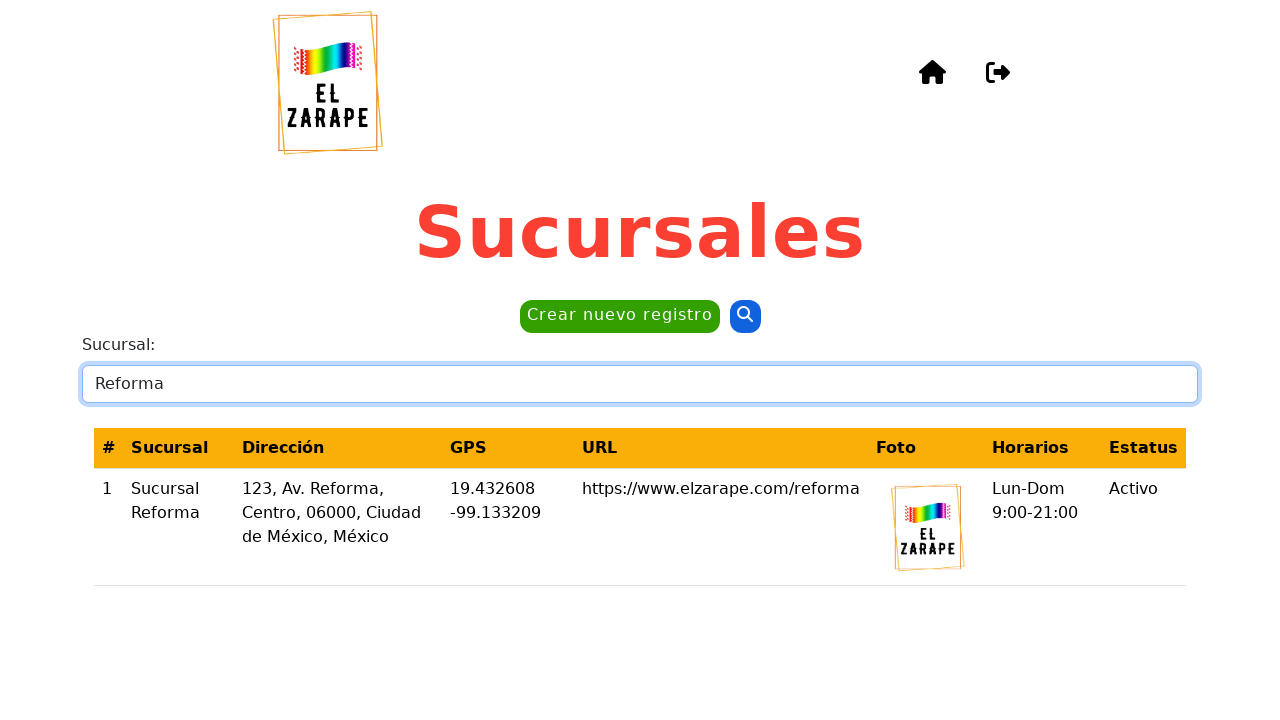

Clicked on the 'Sucursal Reforma' search result from the table at (179, 527) on internal:role=cell[name="Sucursal Reforma"i]
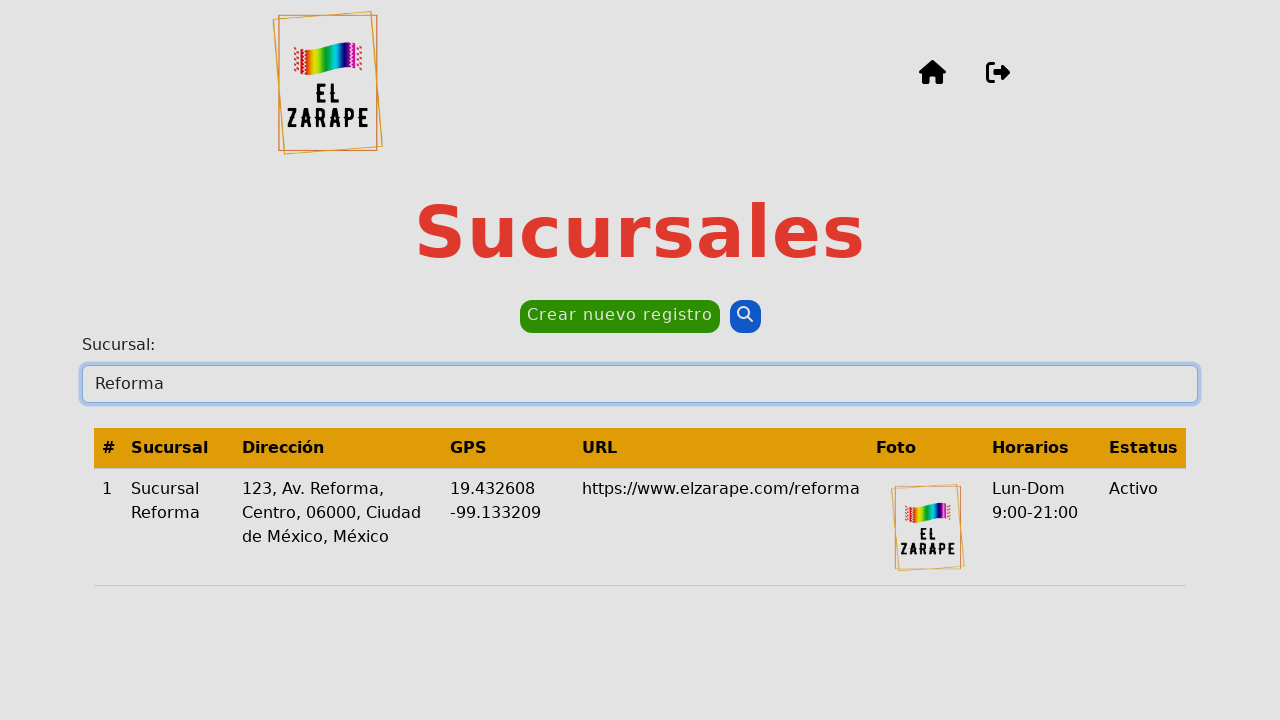

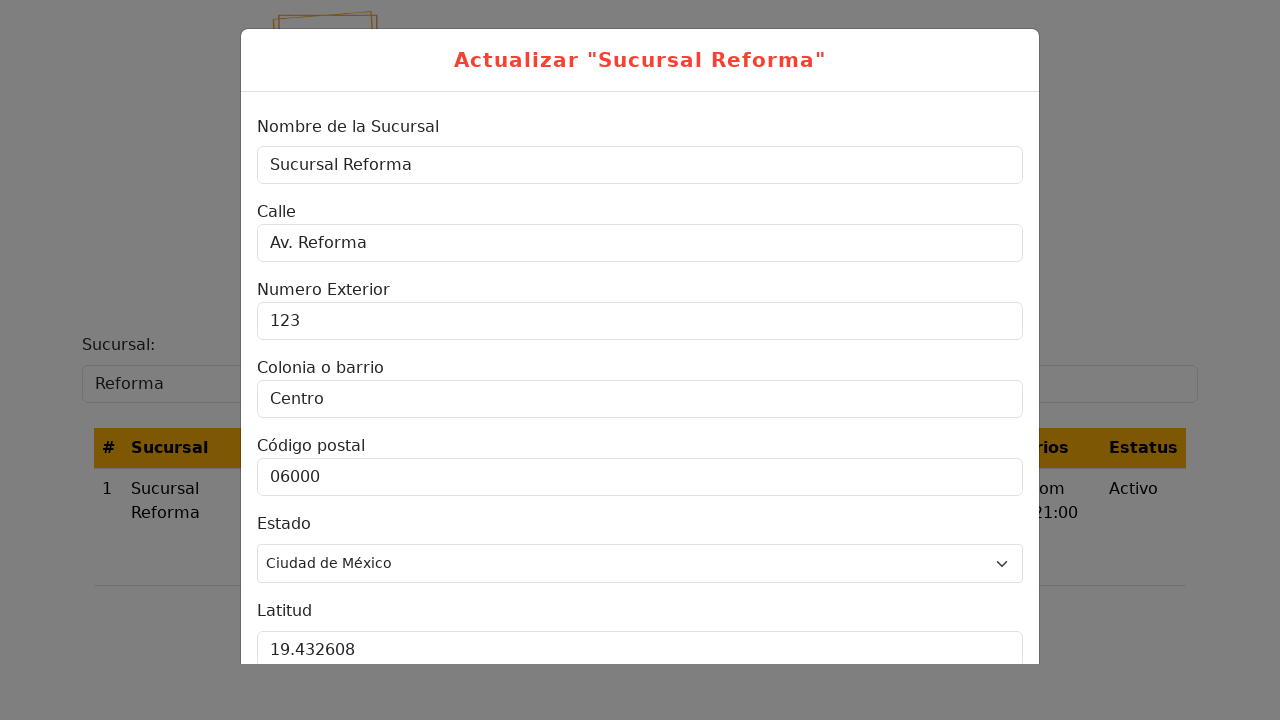